Tests country selection dropdown on a dummy ticket booking form by clicking the dropdown and selecting India from the list of countries.

Starting URL: https://www.dummyticket.com/dummy-ticket-for-visa-application/

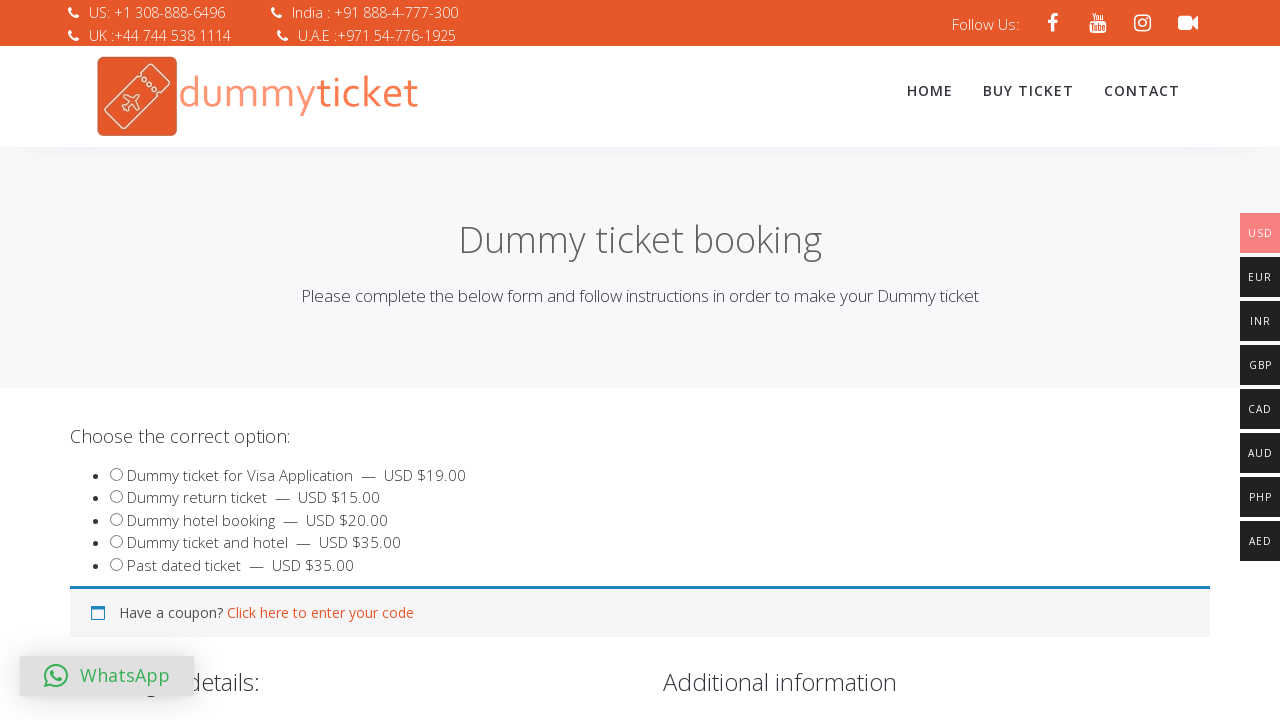

Clicked on country dropdown to open it at (344, 360) on span#select2-billing_country-container
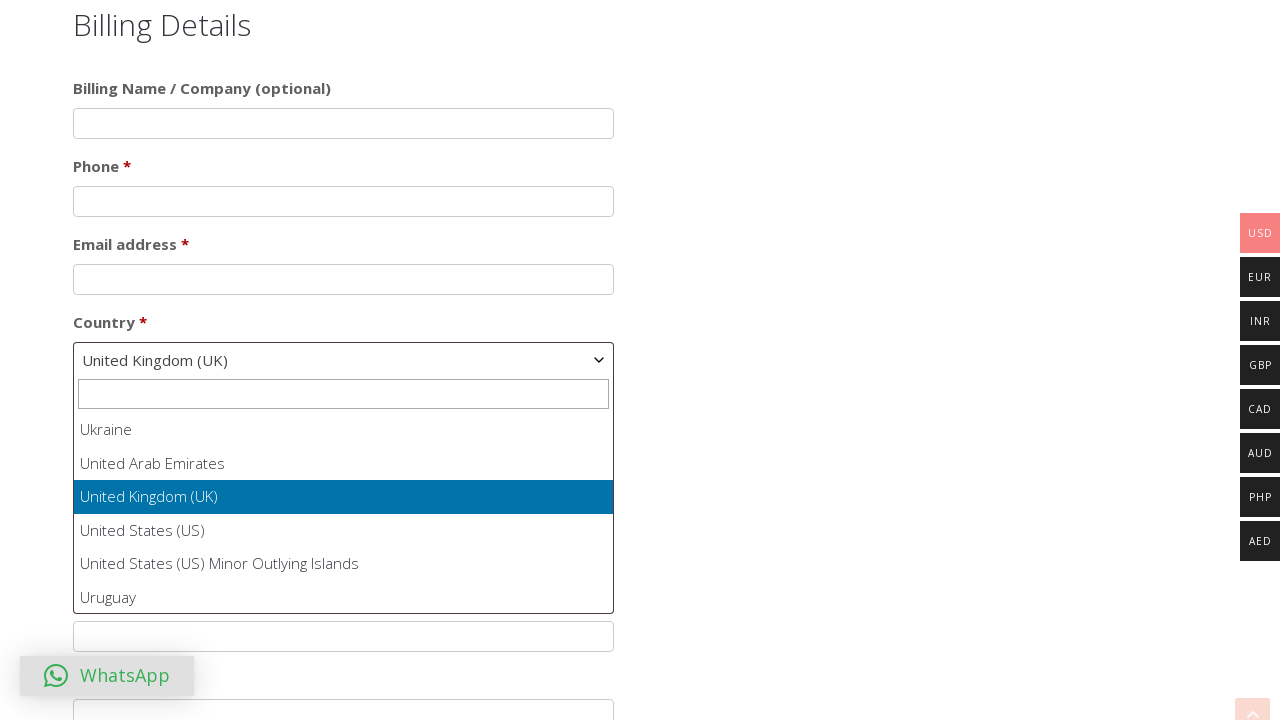

Dropdown options appeared
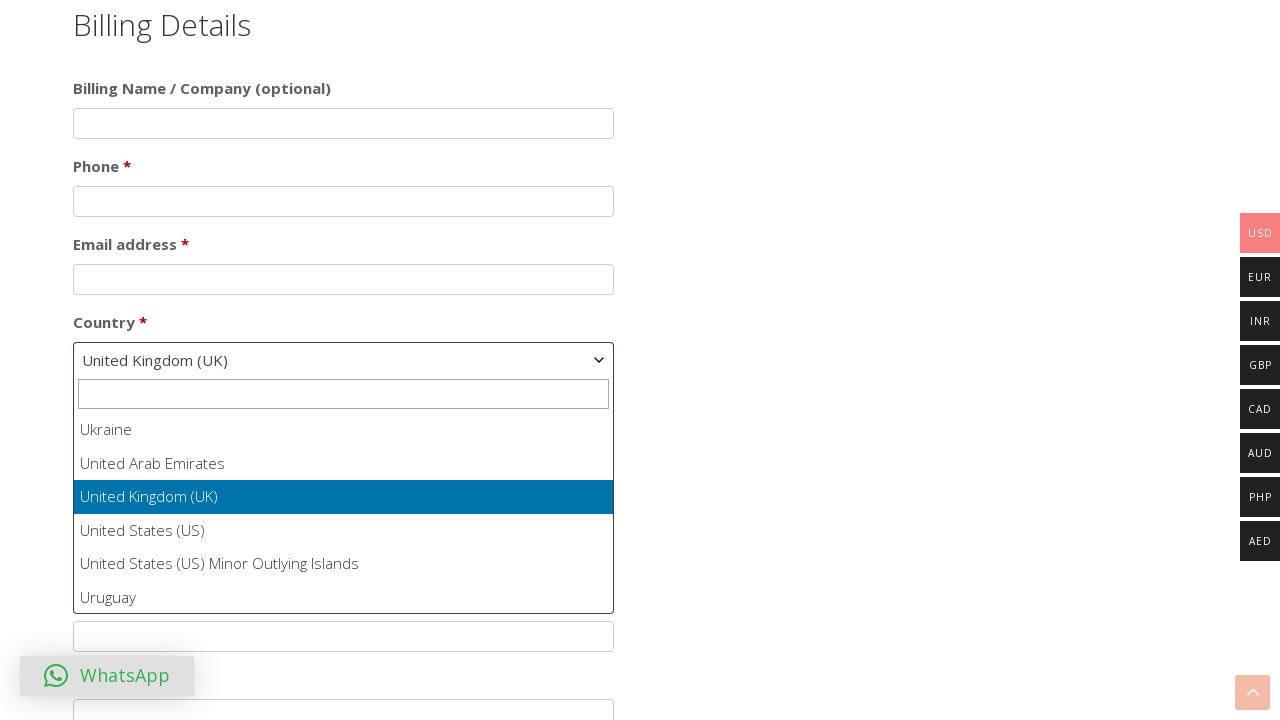

Selected India from the country dropdown at (344, 512) on ul#select2-billing_country-results li:has-text('India')
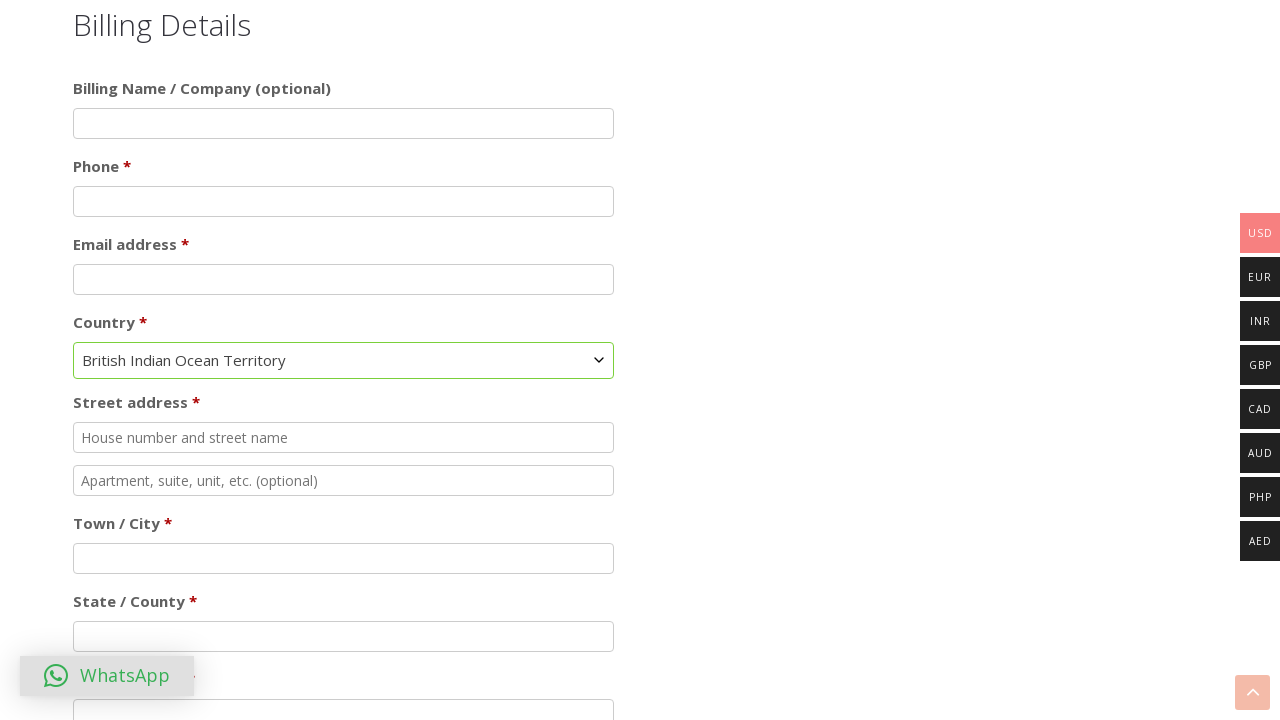

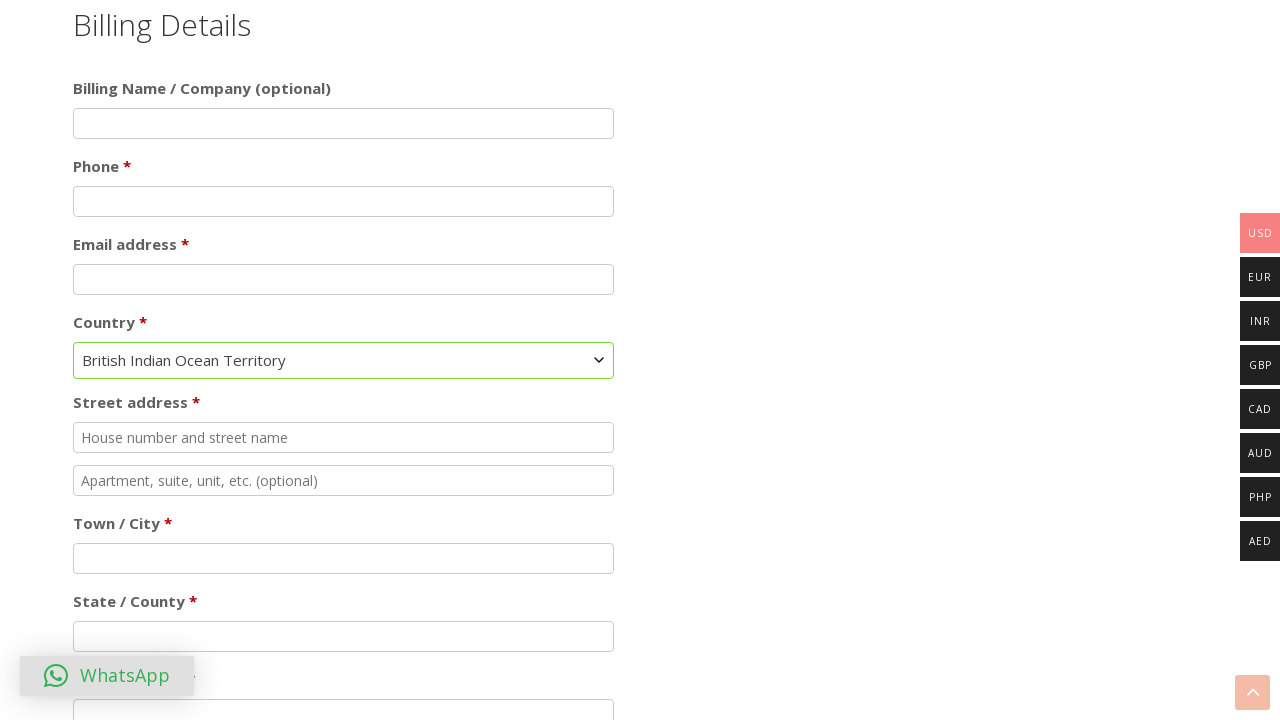